Tests that clicking the Due column header sorts the table data in ascending order by verifying the due values are properly sorted

Starting URL: http://the-internet.herokuapp.com/tables

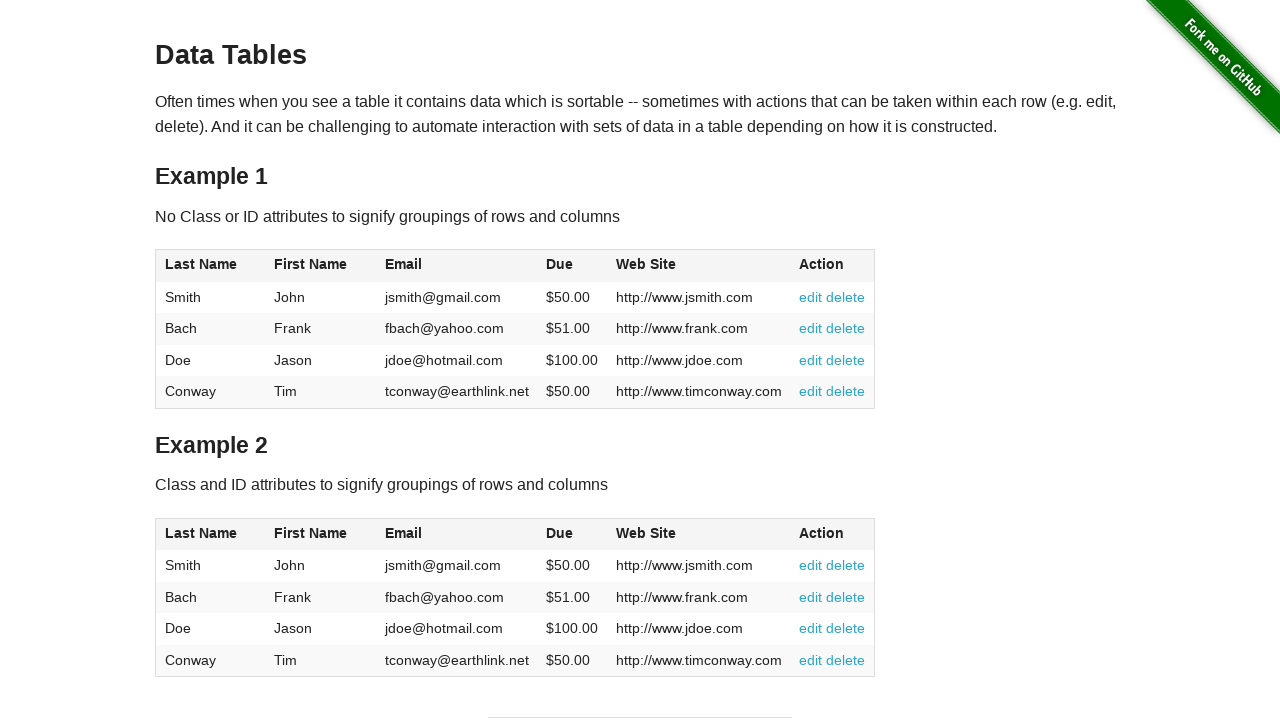

Clicked the Due column header to sort ascending at (572, 266) on #table1 thead tr th:nth-of-type(4)
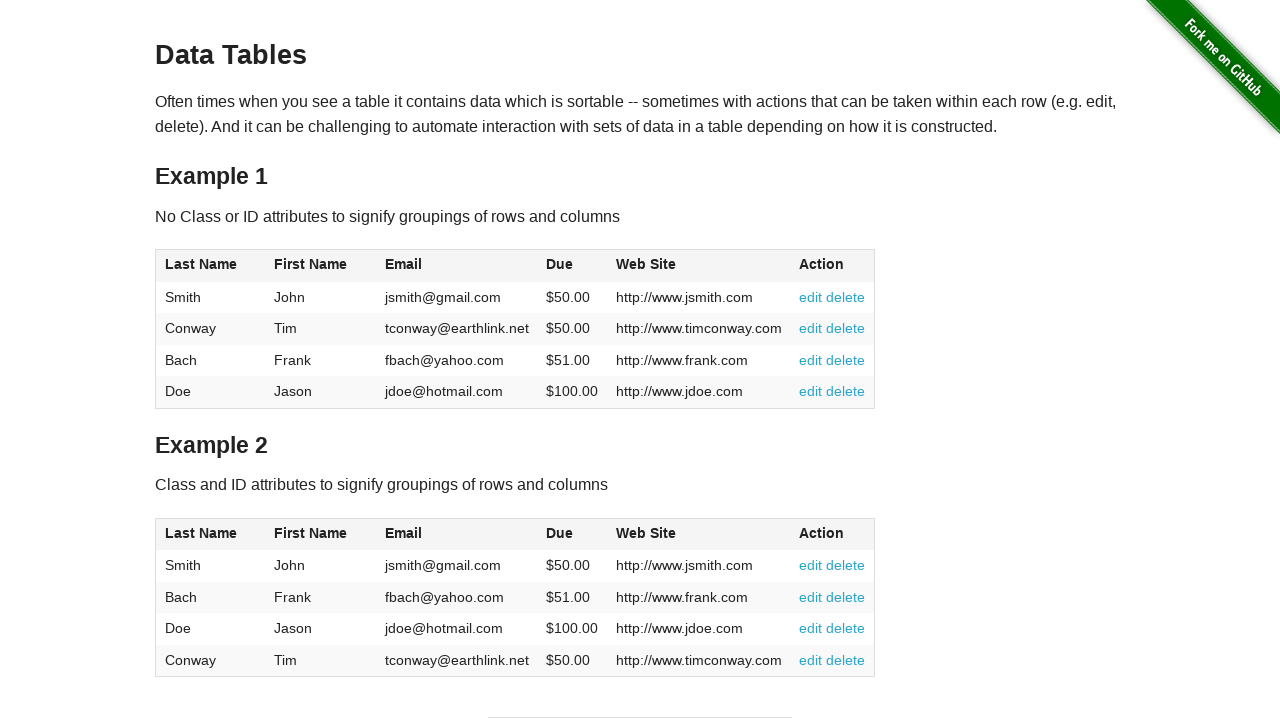

Table body with Due column data loaded after sorting
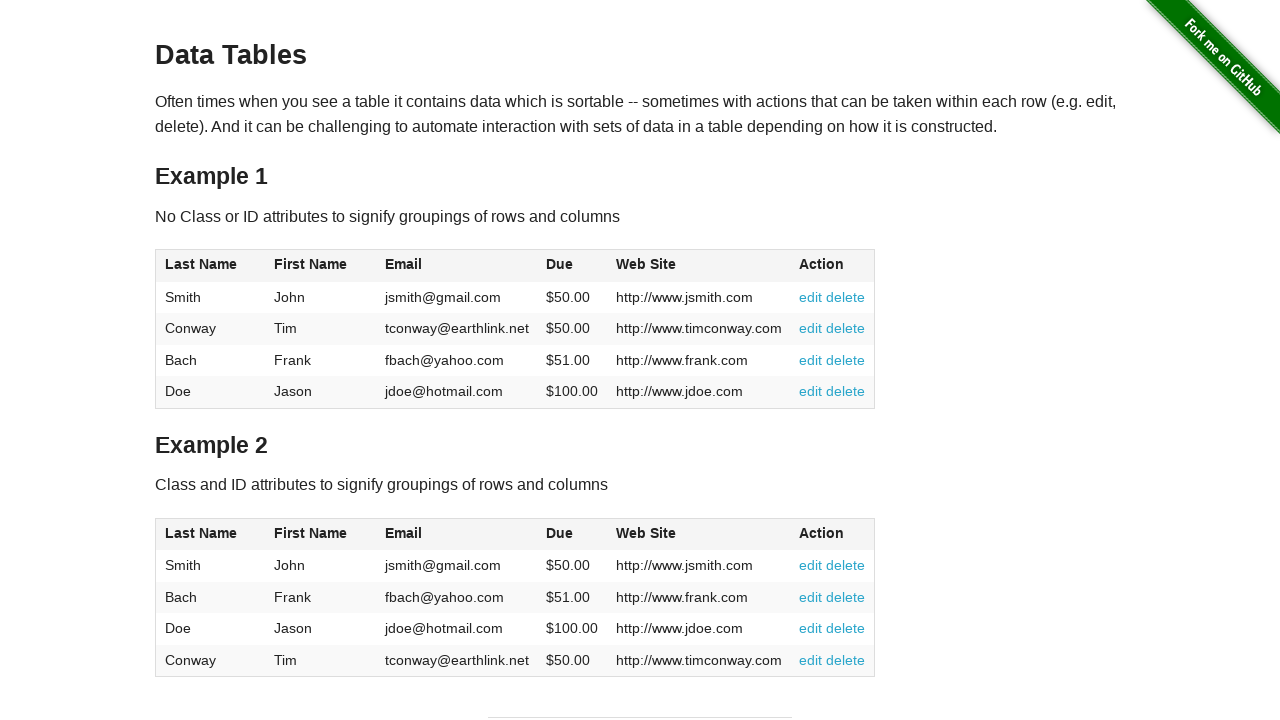

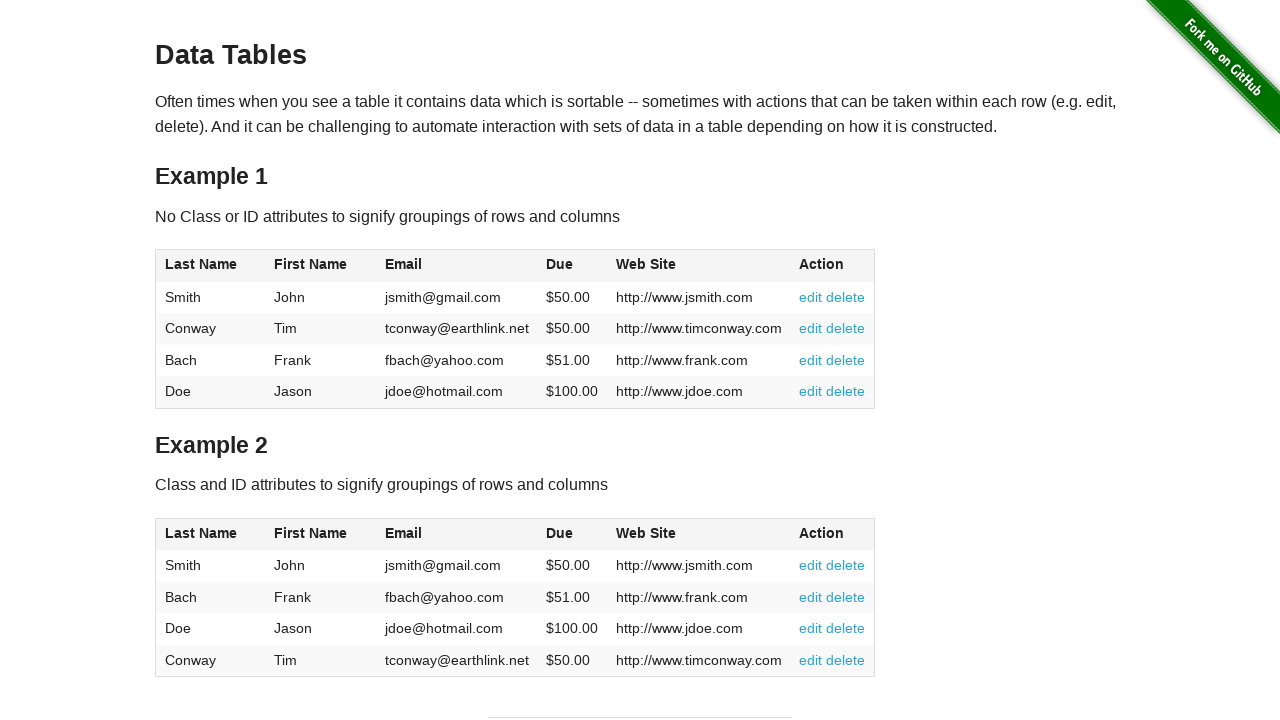